Navigates to Netflix's fast.com speed test website and waits for the speed test to display a value.

Starting URL: https://fast.com

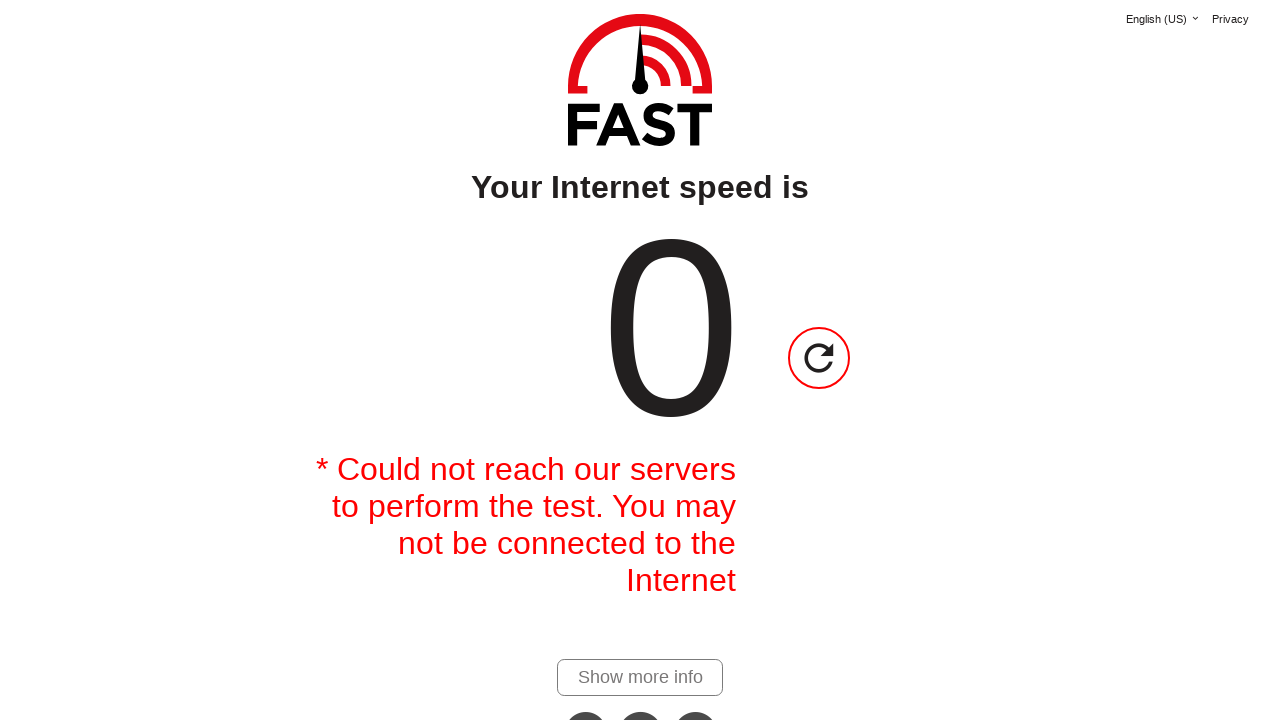

Navigated to Netflix's fast.com speed test website
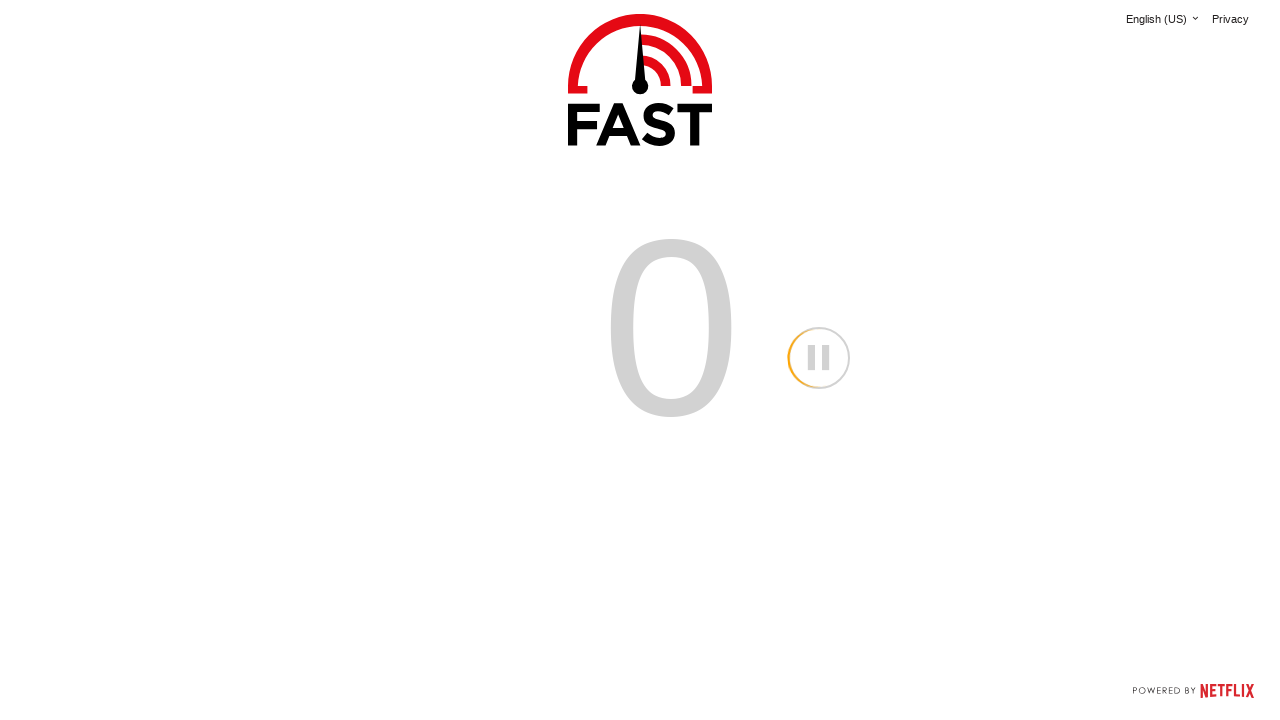

Speed test completed and speed value element is visible
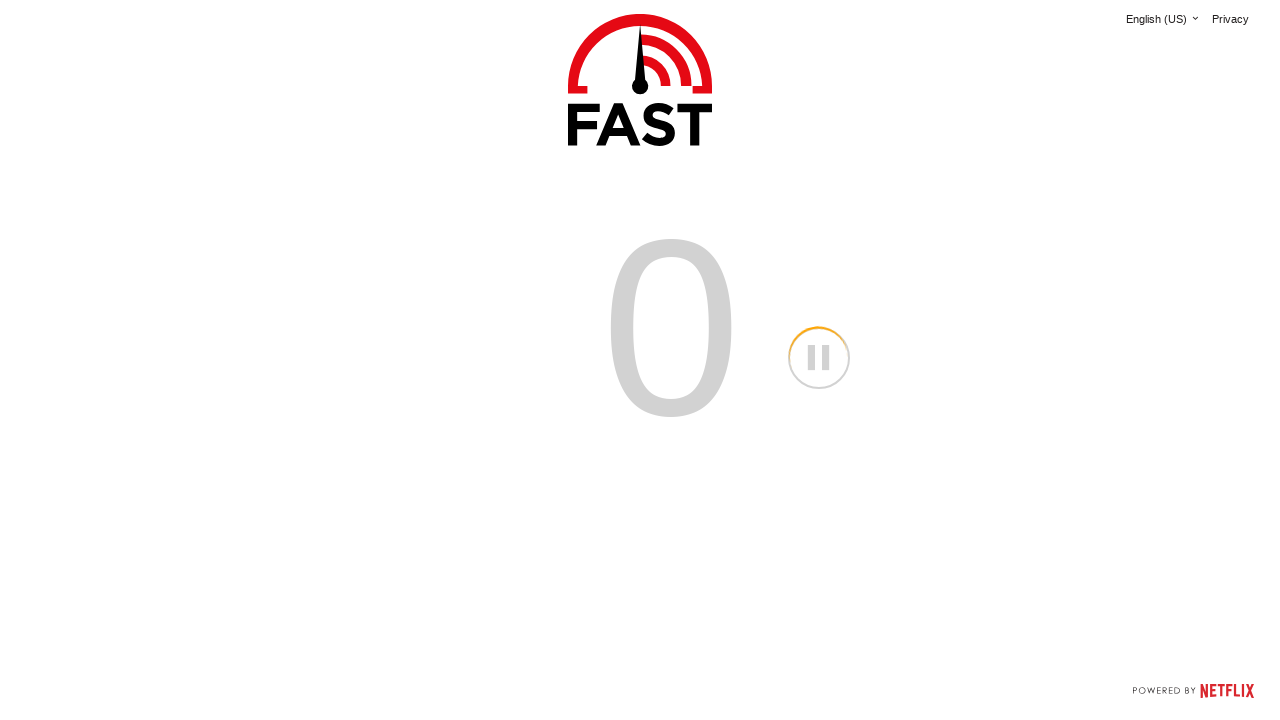

Retrieved speed value from the page
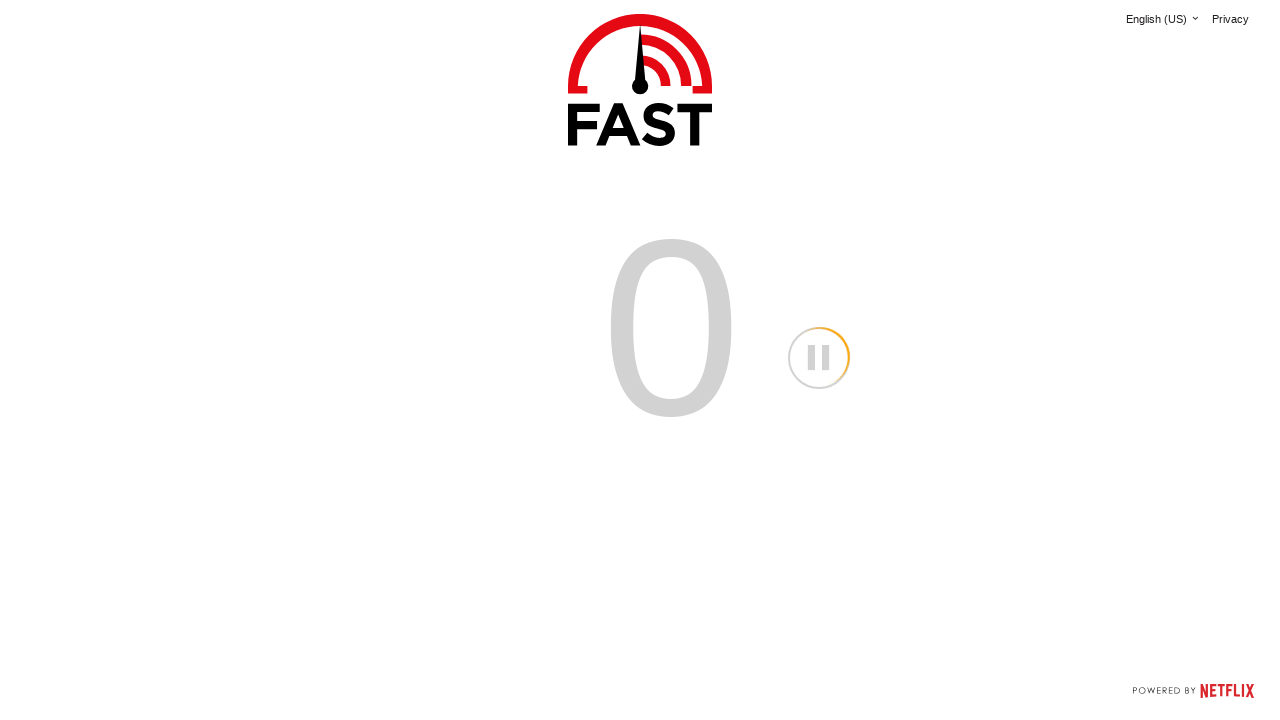

Retrieved speed units from the page
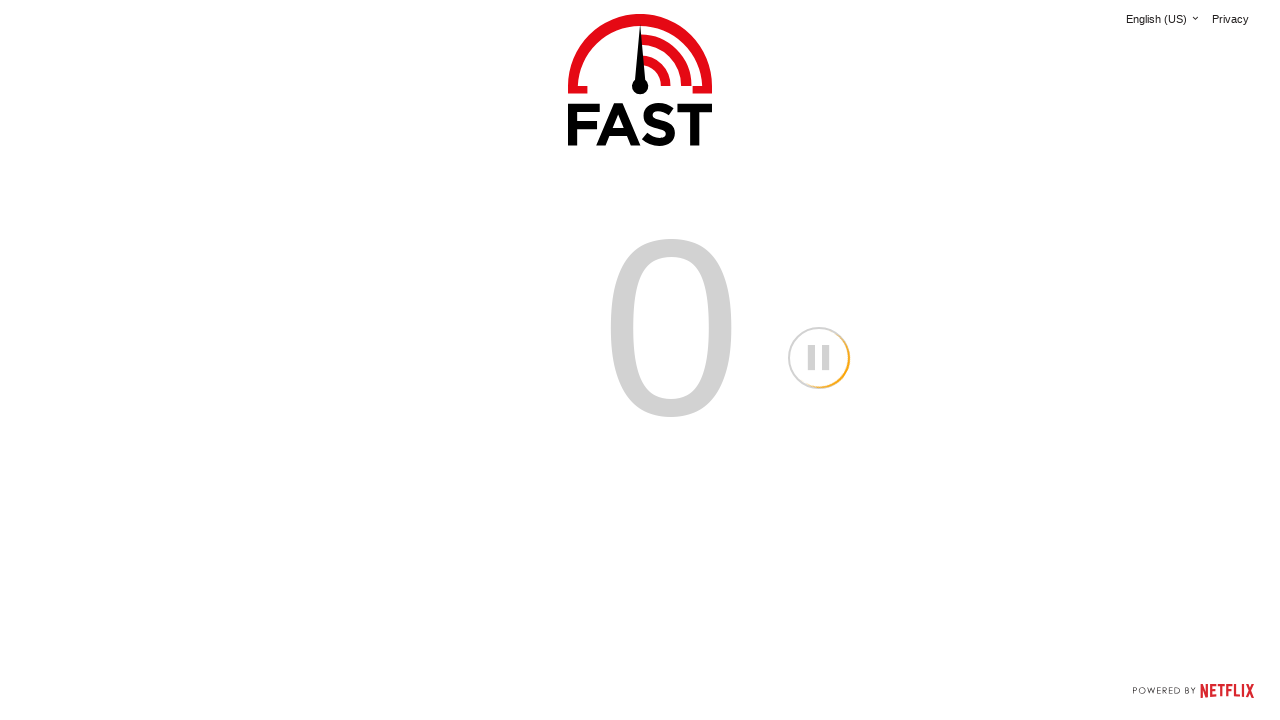

Speed test result: 0  
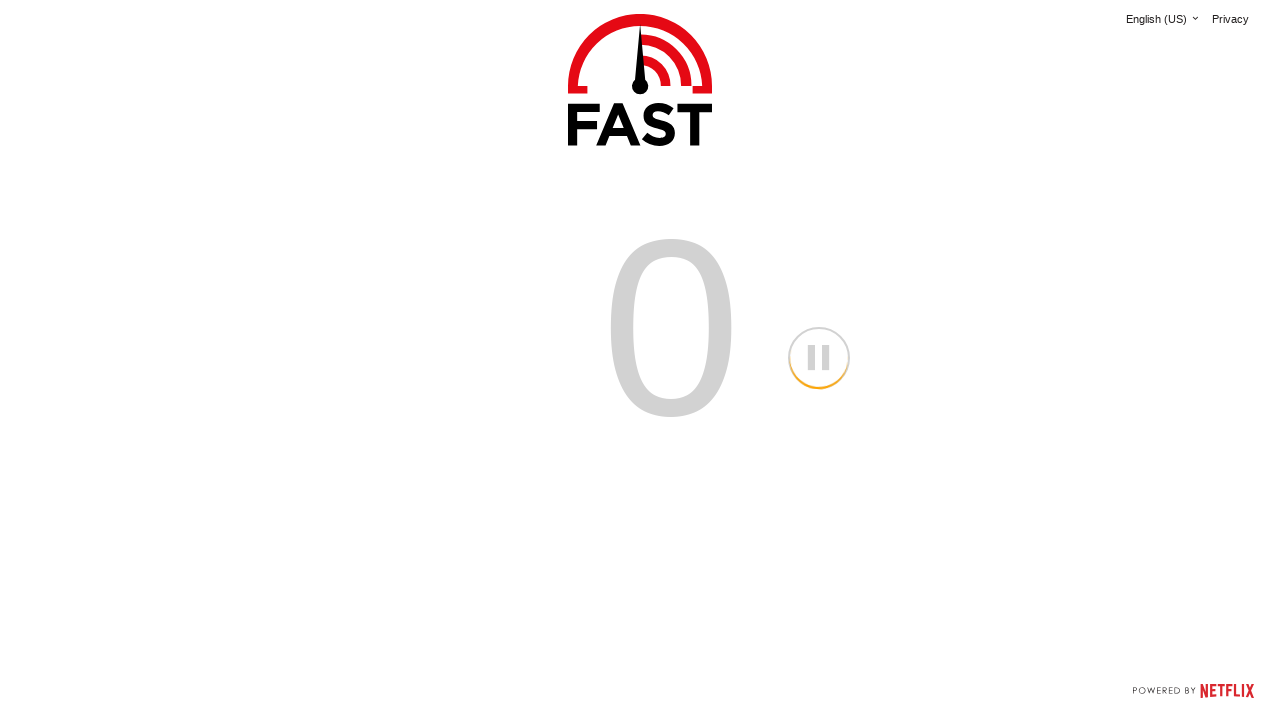

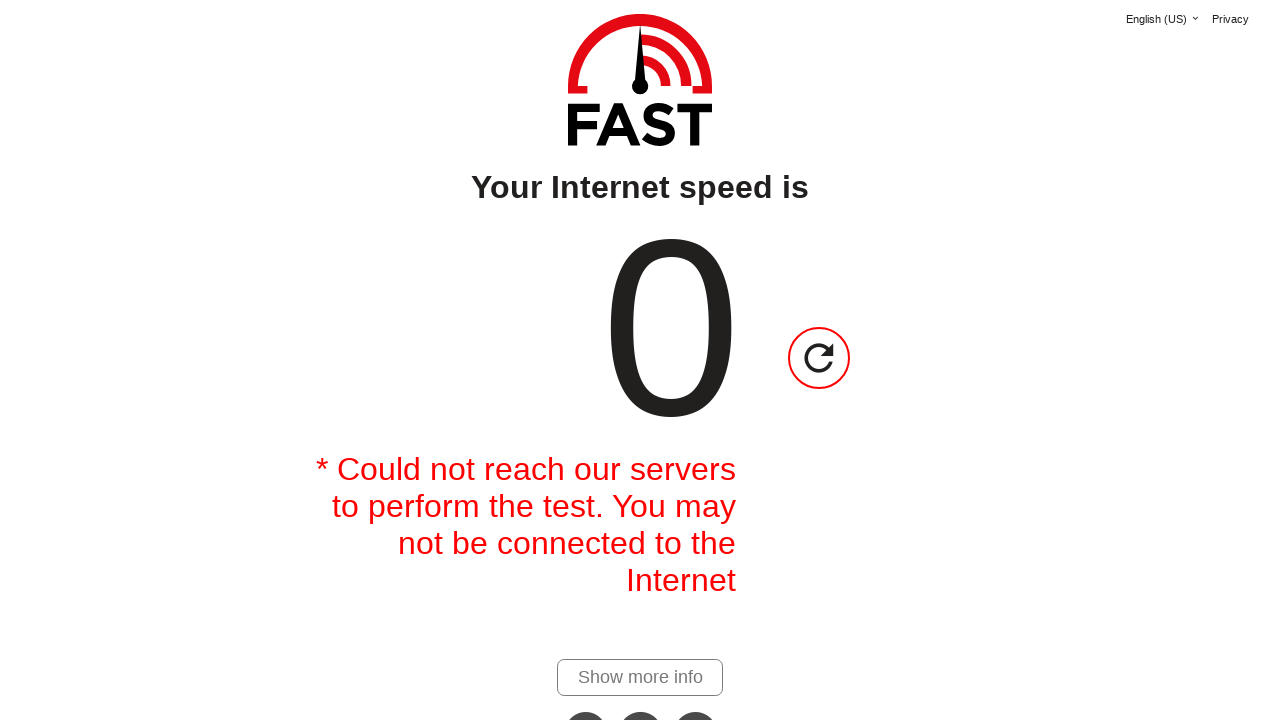